Tests that the toggle-all checkbox state updates when individual items are completed or cleared.

Starting URL: https://demo.playwright.dev/todomvc

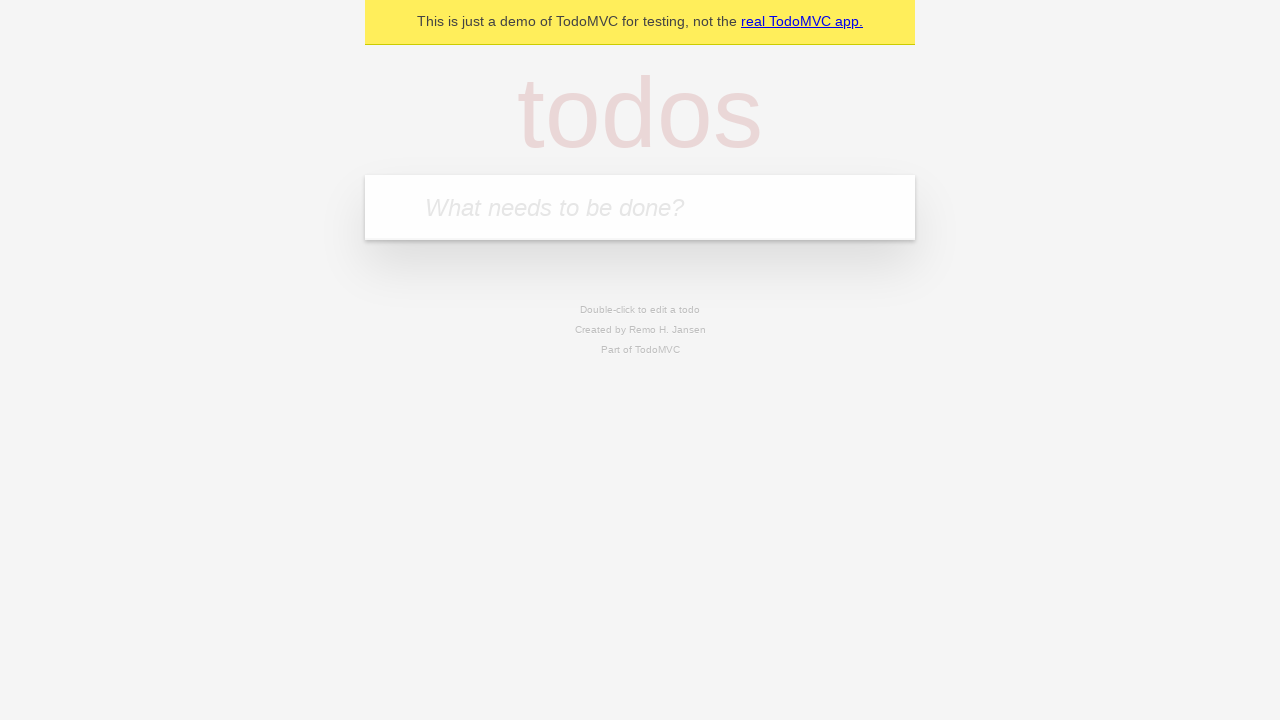

Filled new todo input with 'buy some cheese' on .new-todo
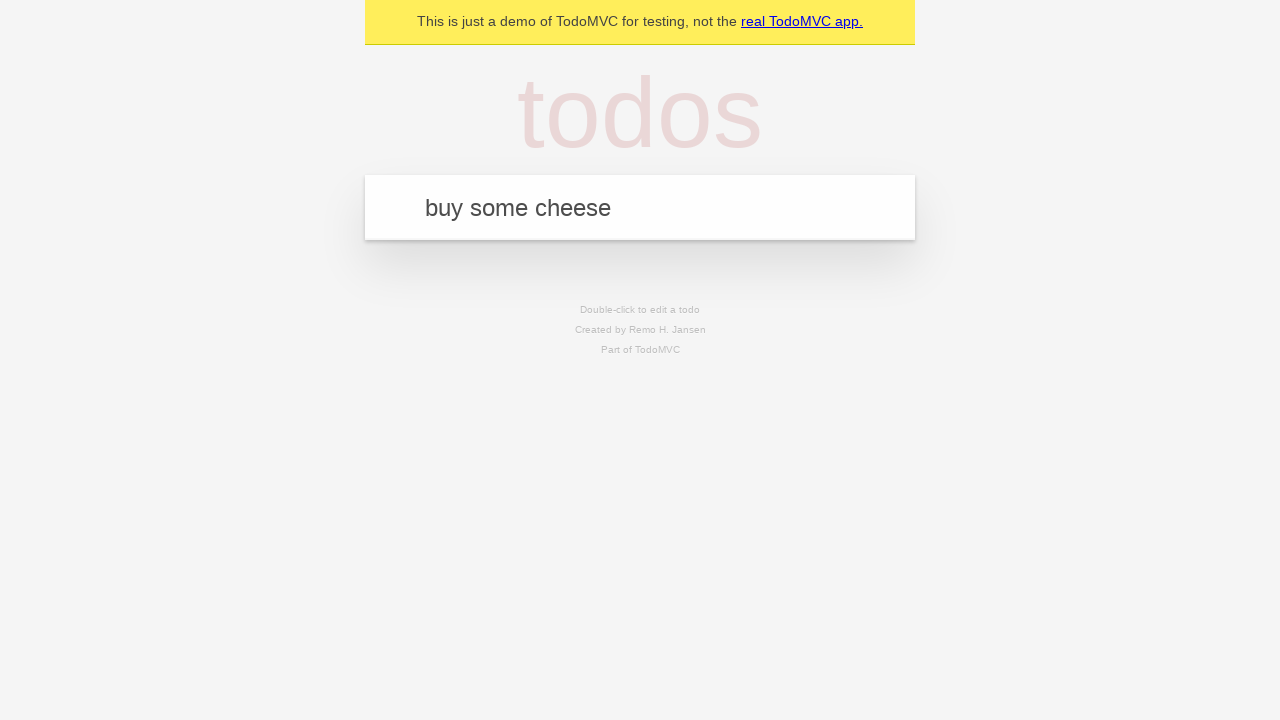

Pressed Enter to create first todo item on .new-todo
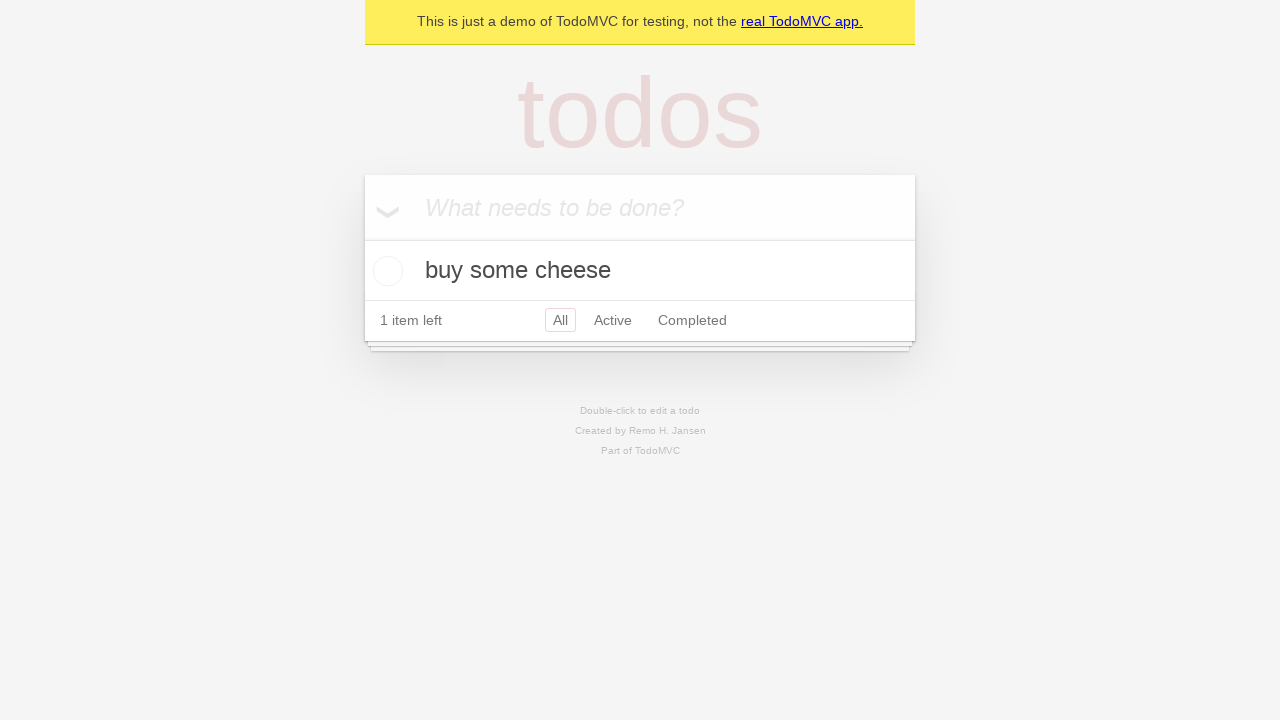

Filled new todo input with 'feed the cat' on .new-todo
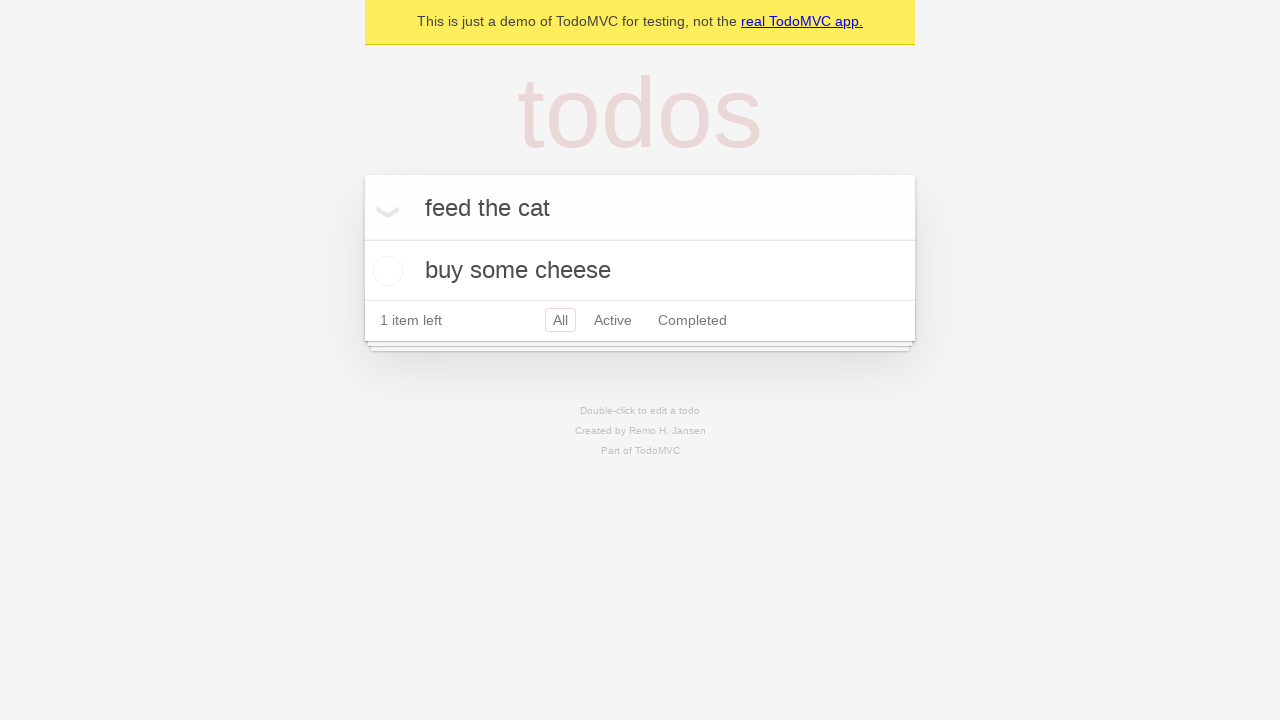

Pressed Enter to create second todo item on .new-todo
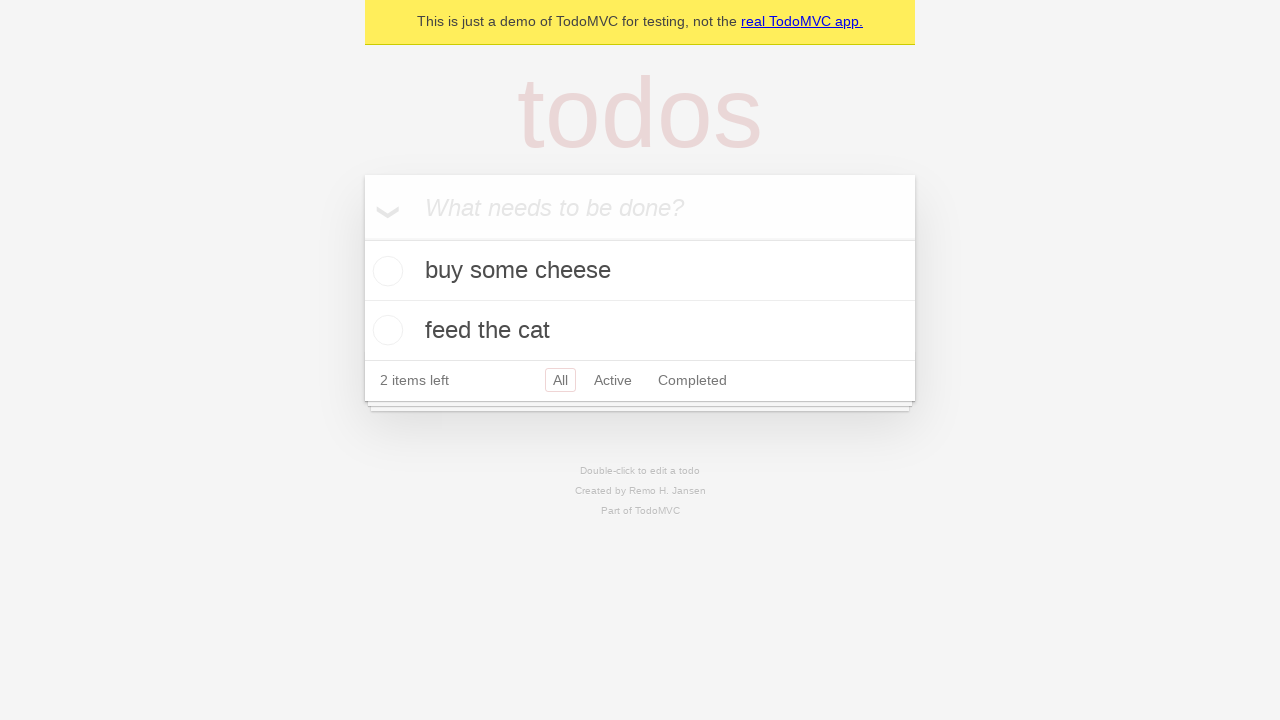

Filled new todo input with 'book a doctors appointment' on .new-todo
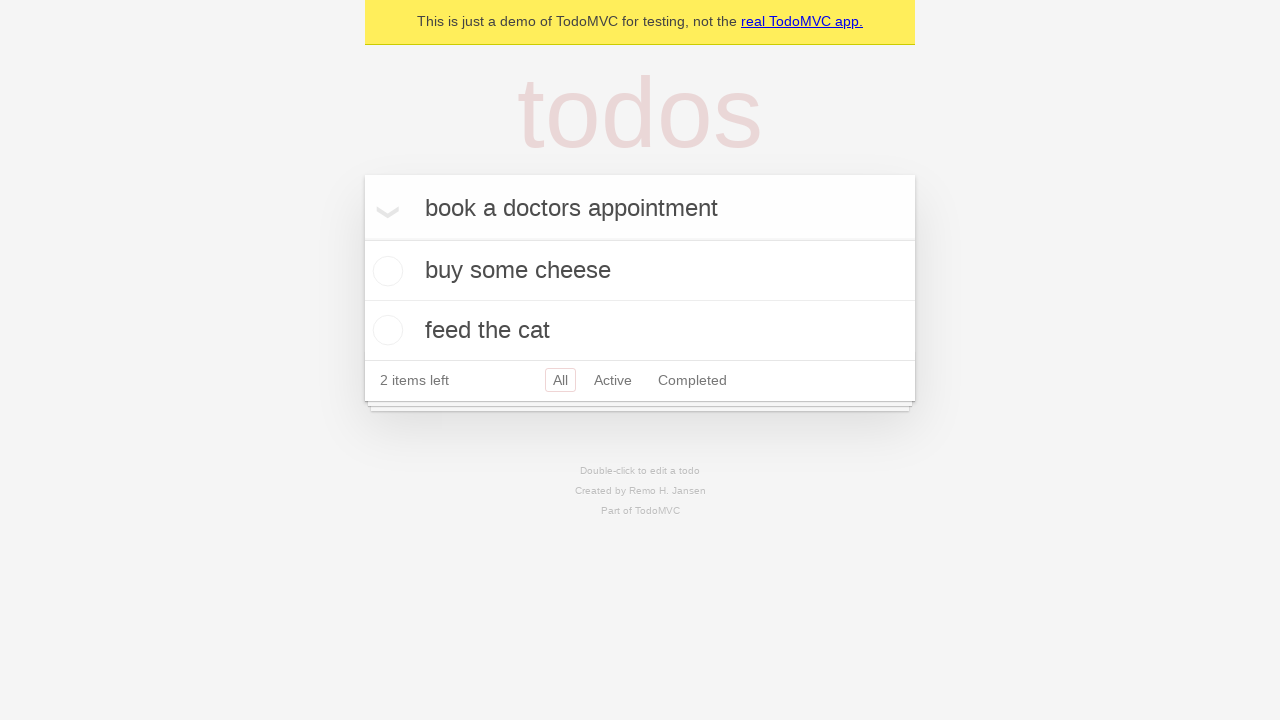

Pressed Enter to create third todo item on .new-todo
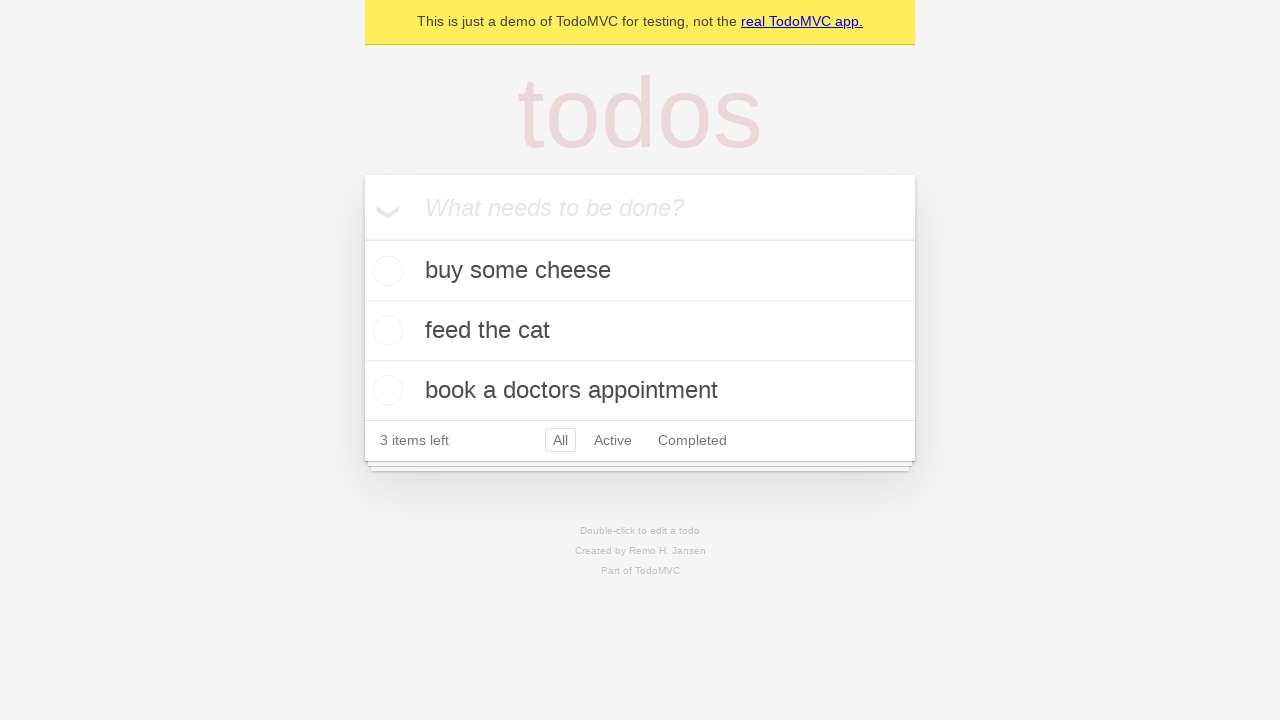

Checked toggle-all checkbox to mark all items as completed at (362, 238) on .toggle-all
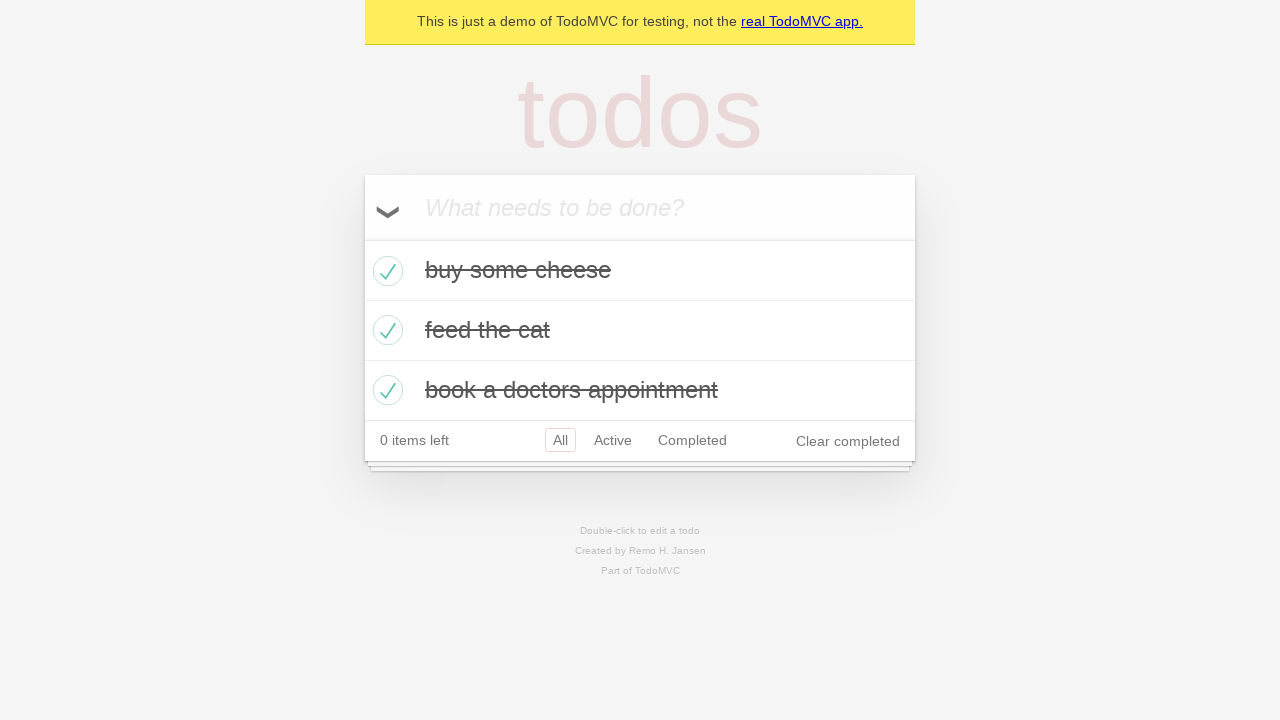

Unchecked first todo item to mark it as incomplete at (385, 271) on .todo-list li >> nth=0 >> .toggle
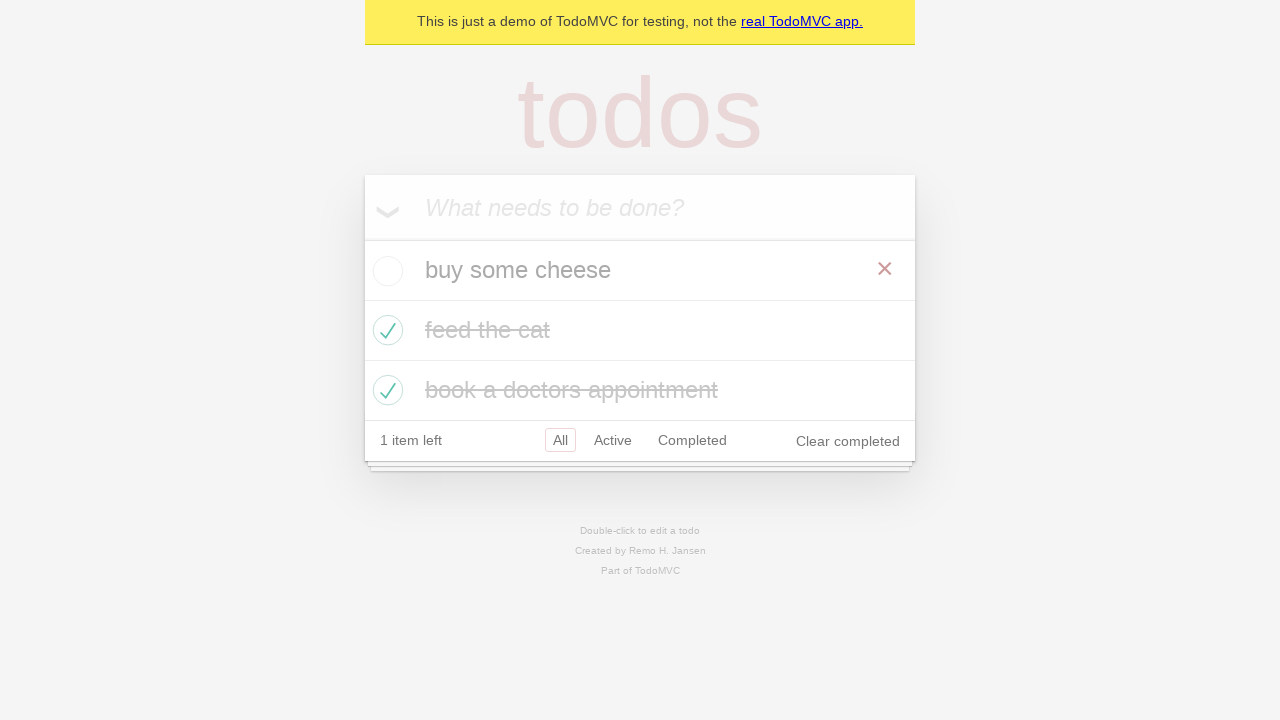

Checked first todo item again to mark it as completed at (385, 271) on .todo-list li >> nth=0 >> .toggle
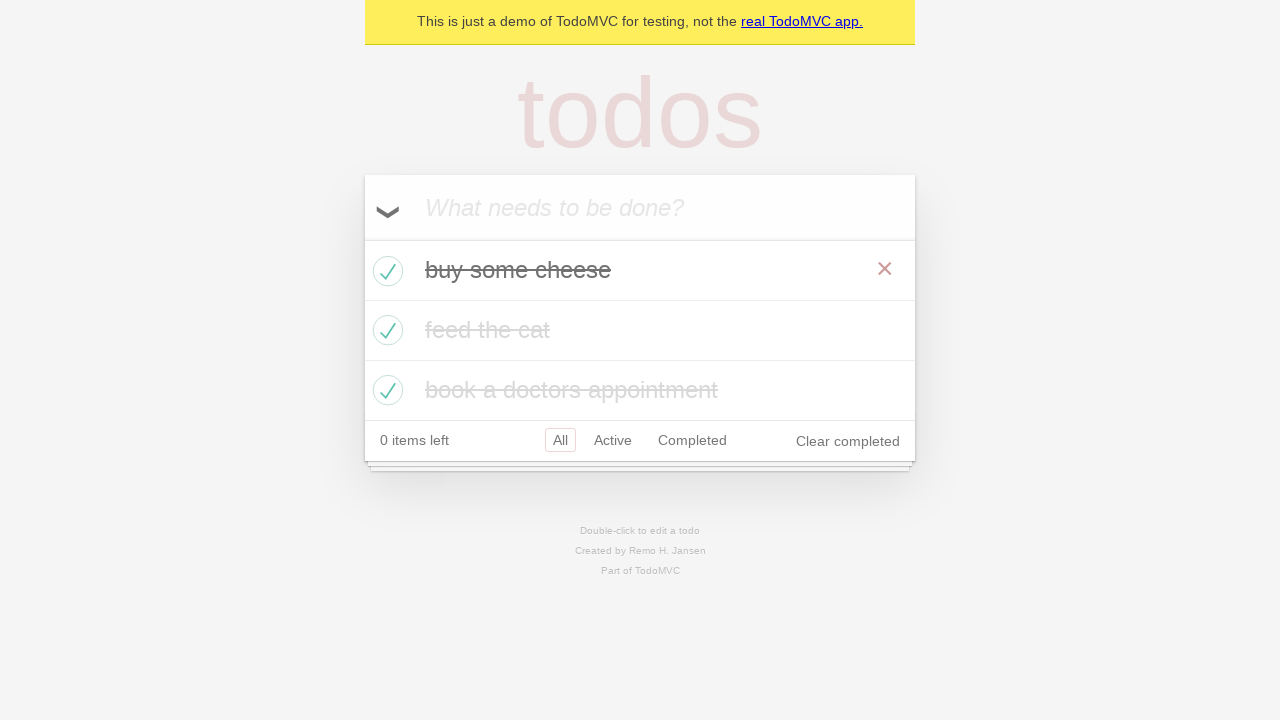

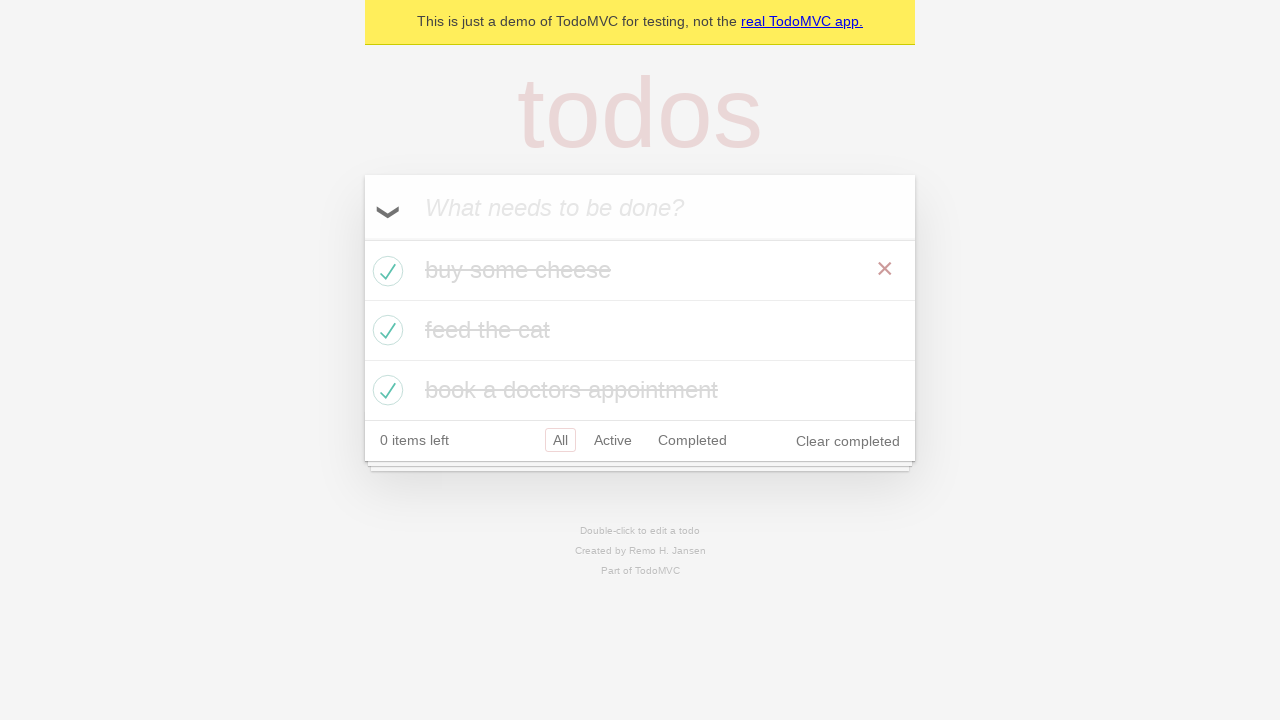